Tests adding a product to cart on BStackDemo by clicking add to cart button and verifying the product appears in the cart

Starting URL: https://www.bstackdemo.com

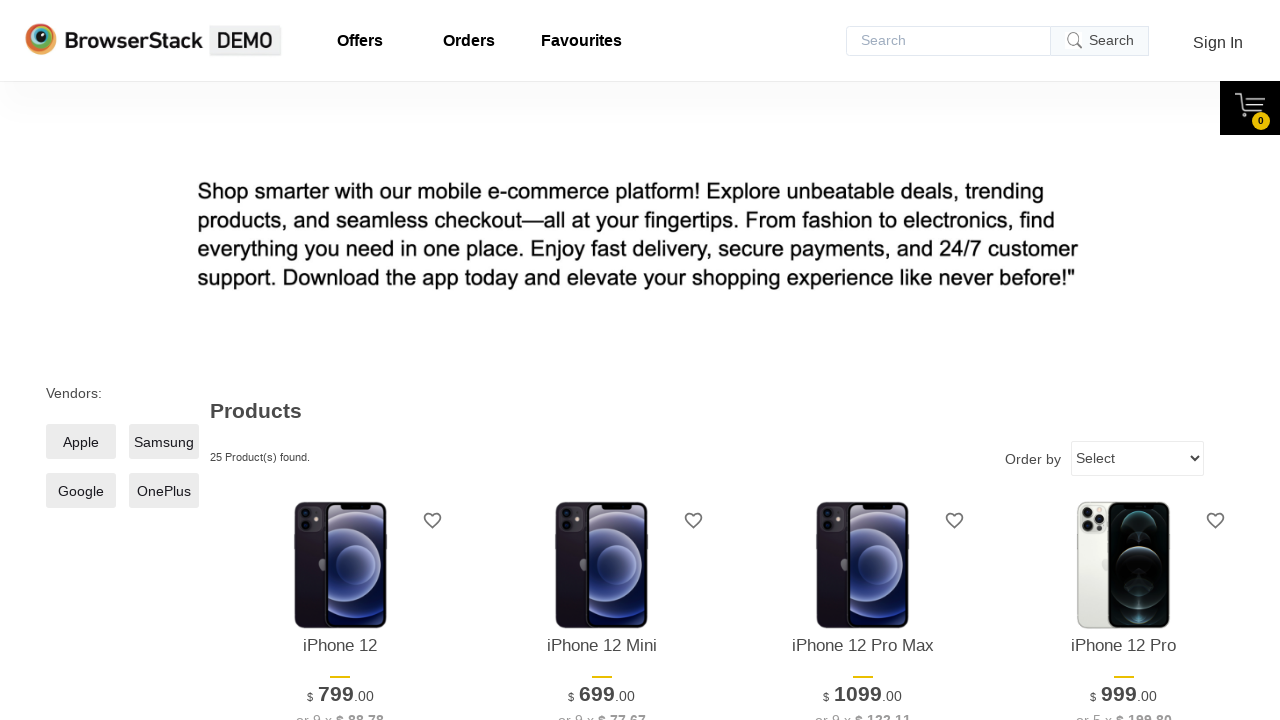

Retrieved product text from main page
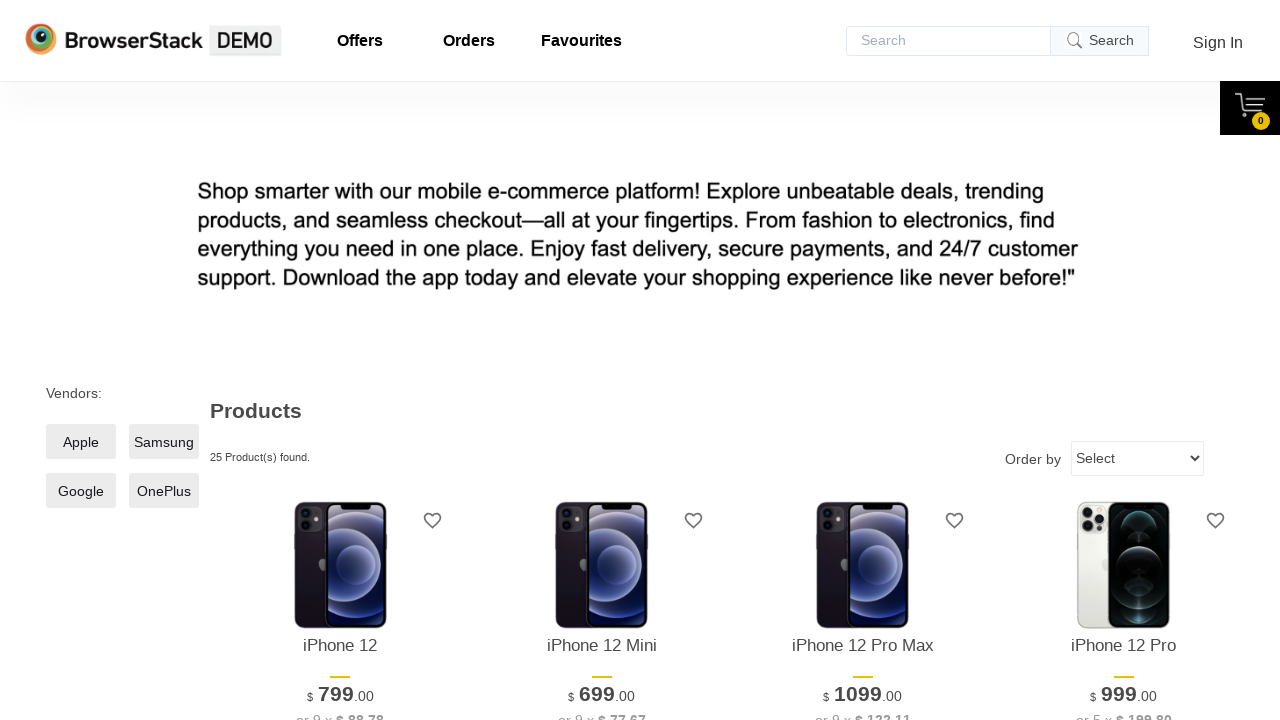

Clicked add to cart button for product at (340, 361) on xpath=//*[@id='1']/div[4]
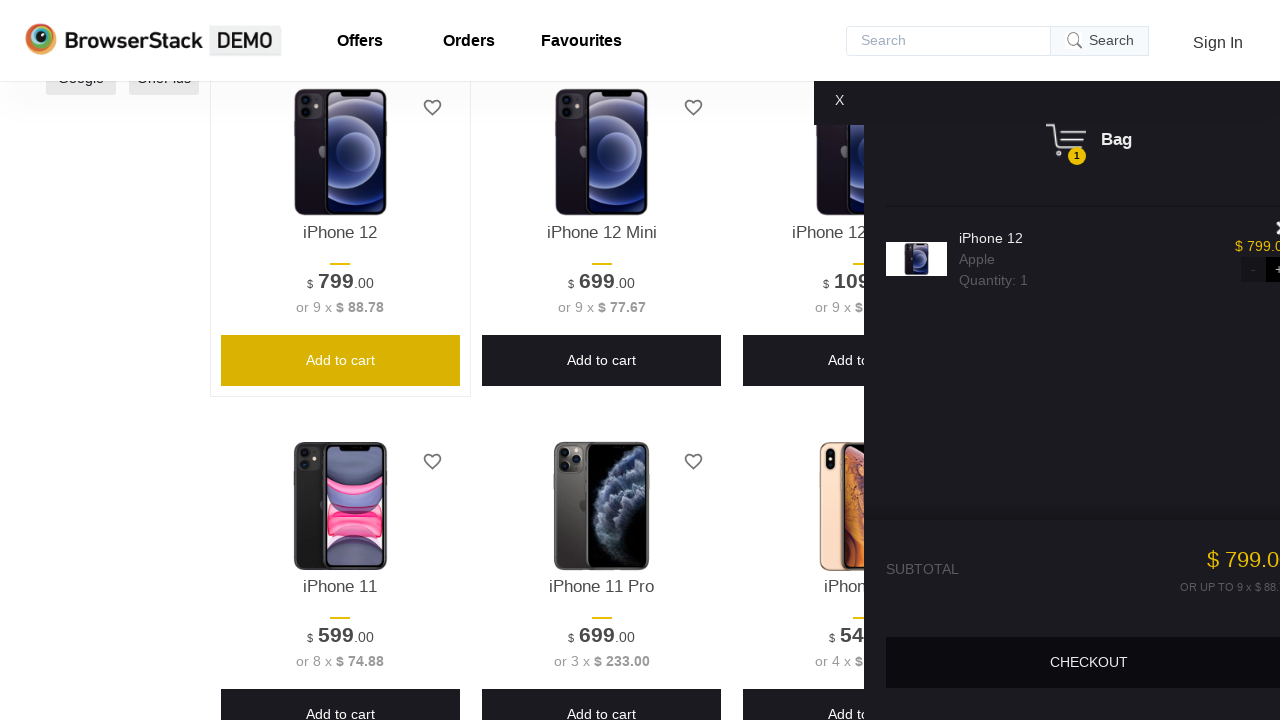

Cart content became visible
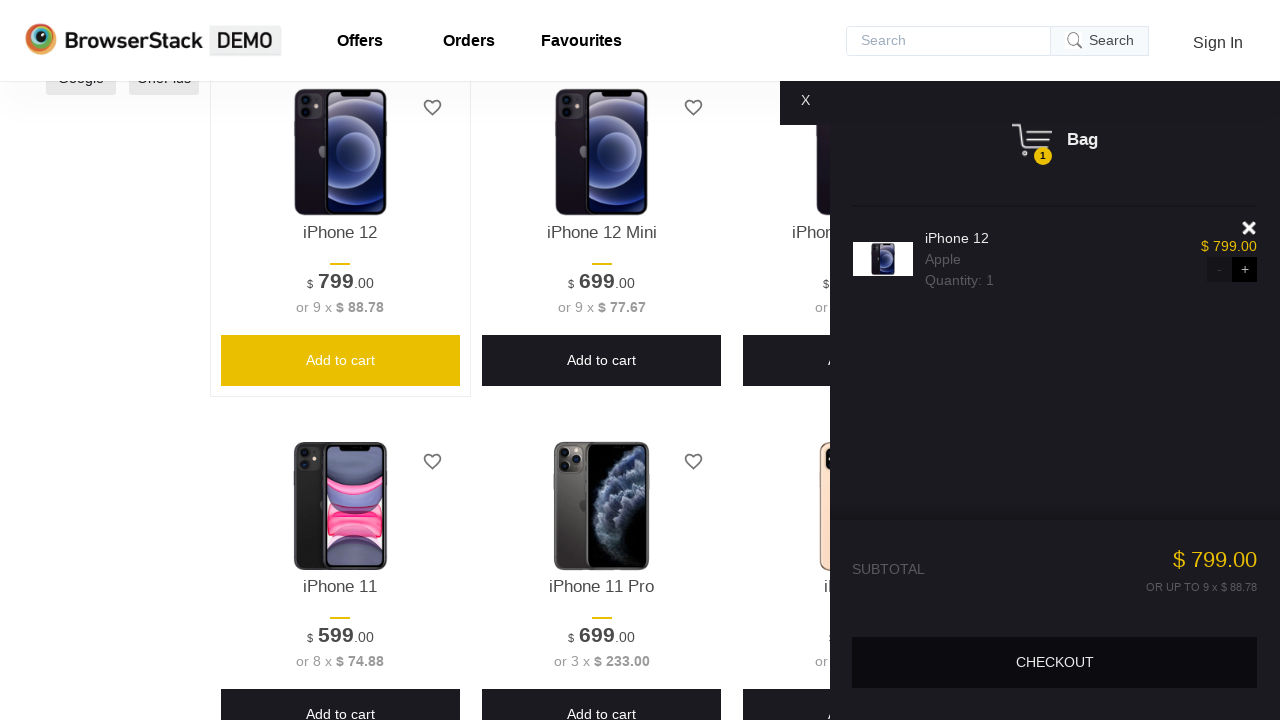

Retrieved product text from cart
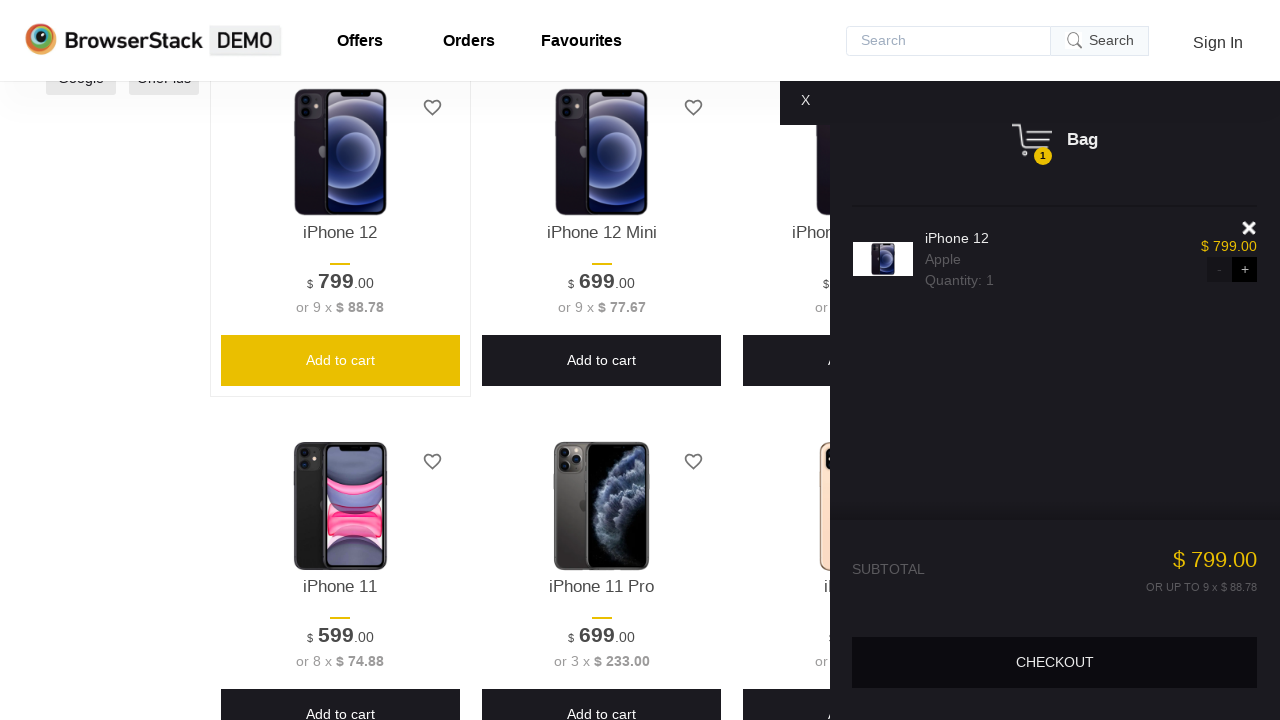

Verified product in cart matches product from main page
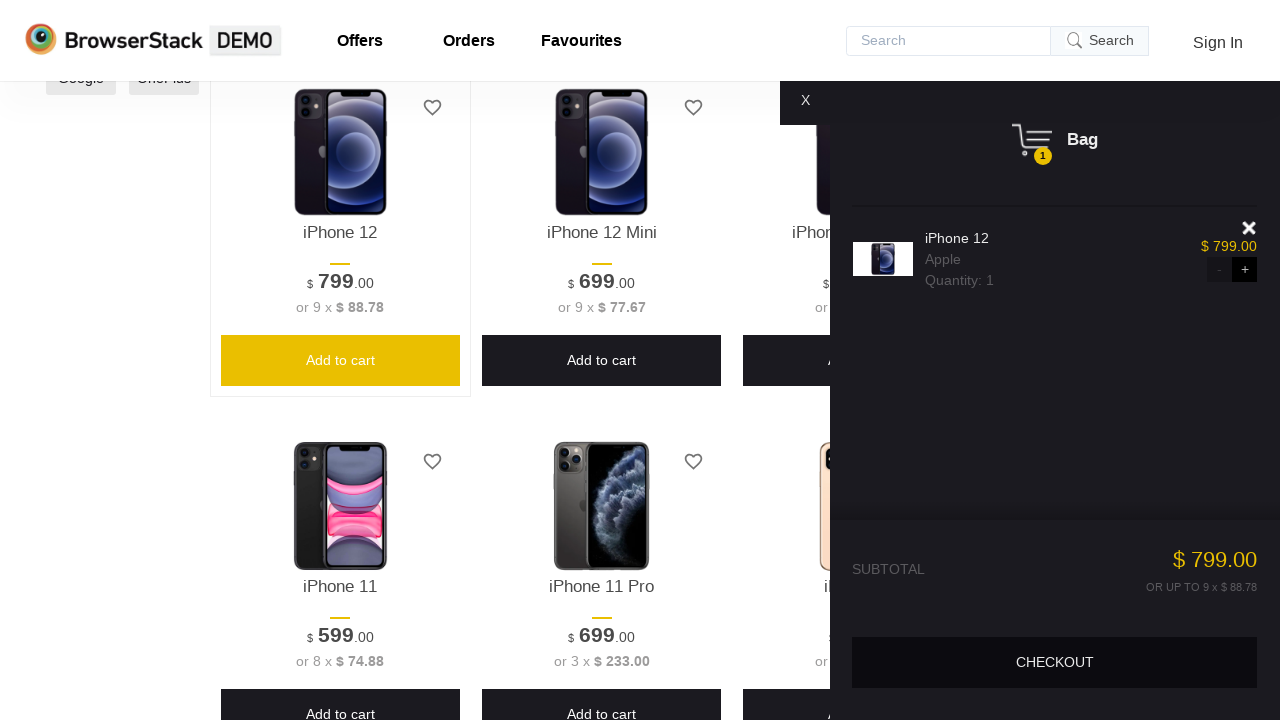

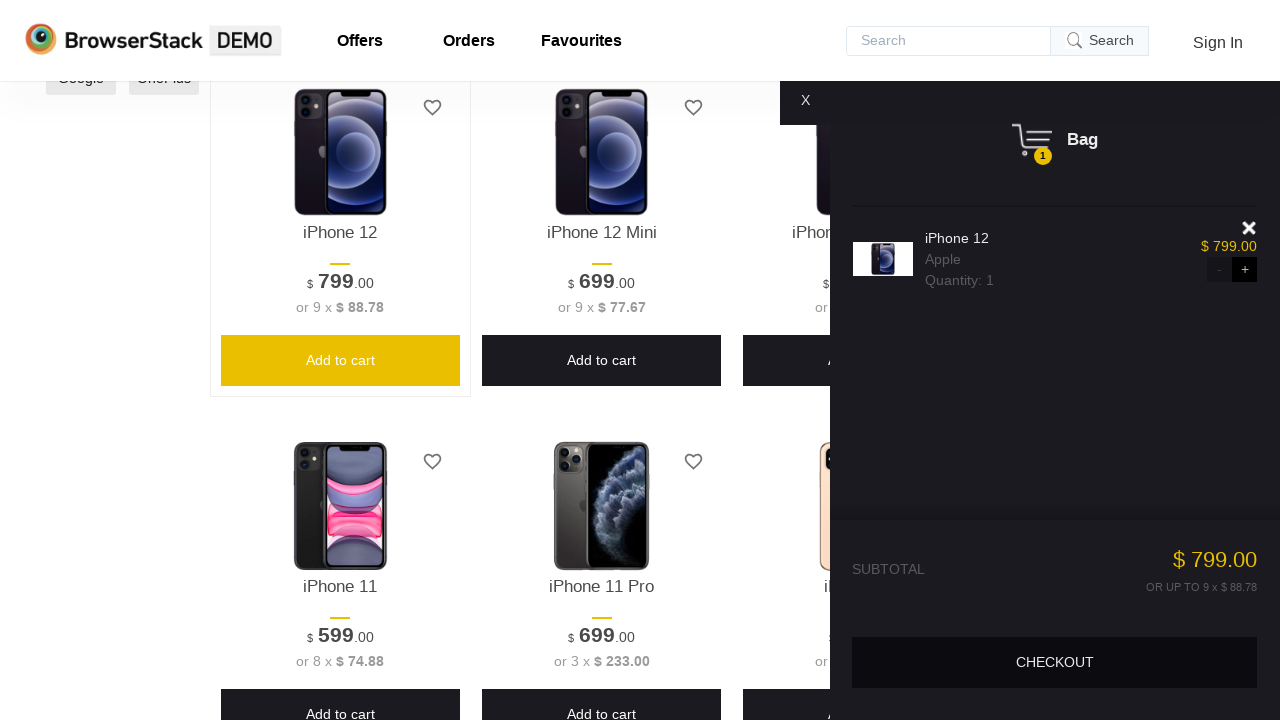